Tests handling a JavaScript prompt dialog by entering text and accepting it

Starting URL: https://letcode.in/alert

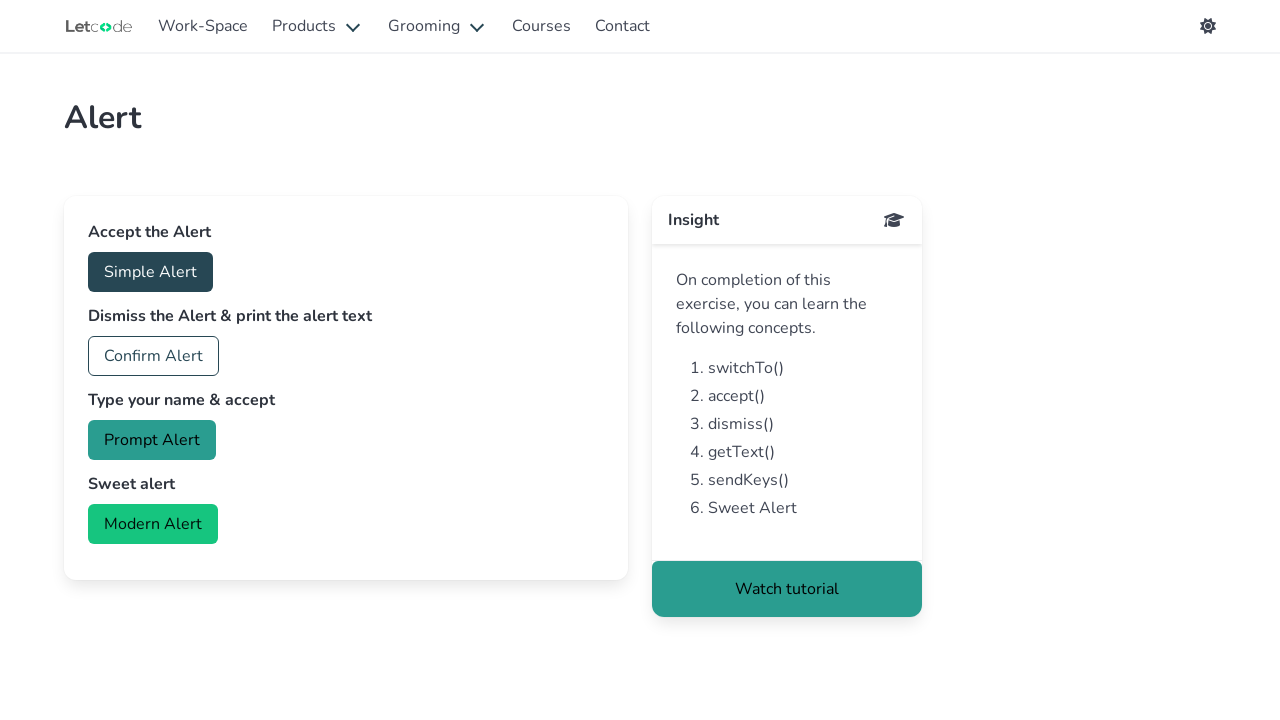

Set up dialog handler to accept prompt with 'Sameer'
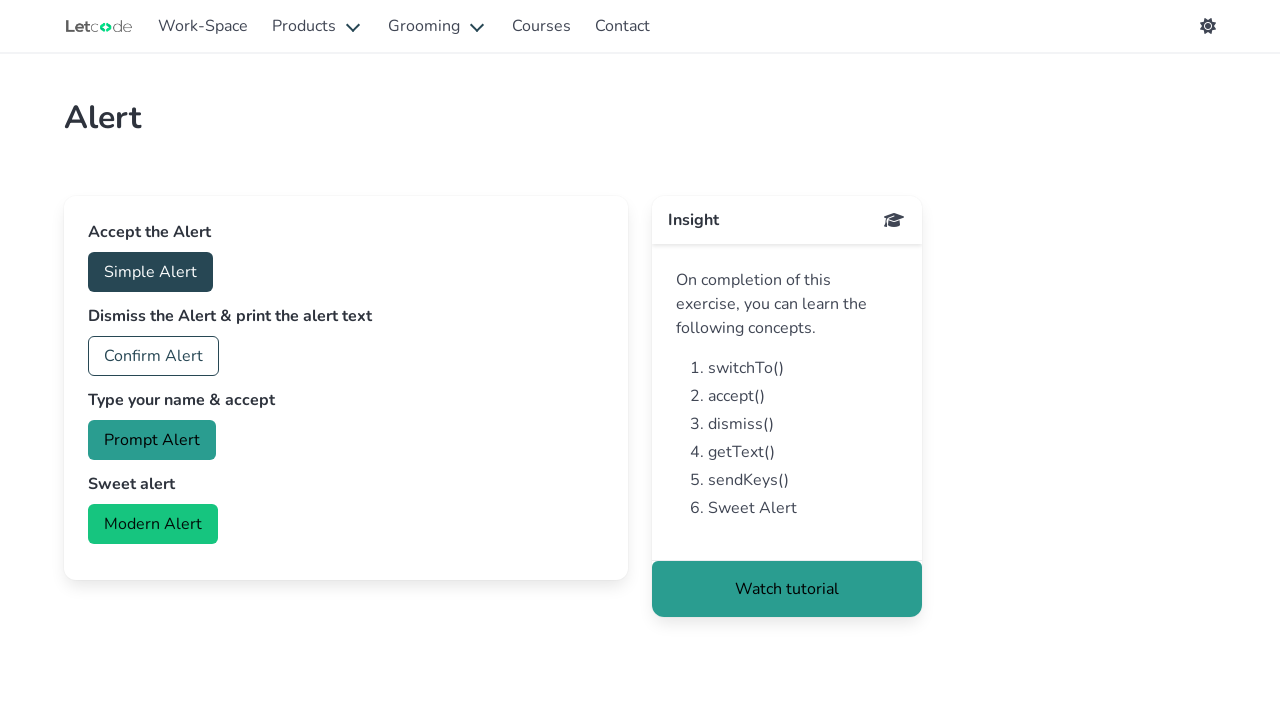

Clicked prompt button to trigger JavaScript prompt dialog at (152, 440) on #prompt
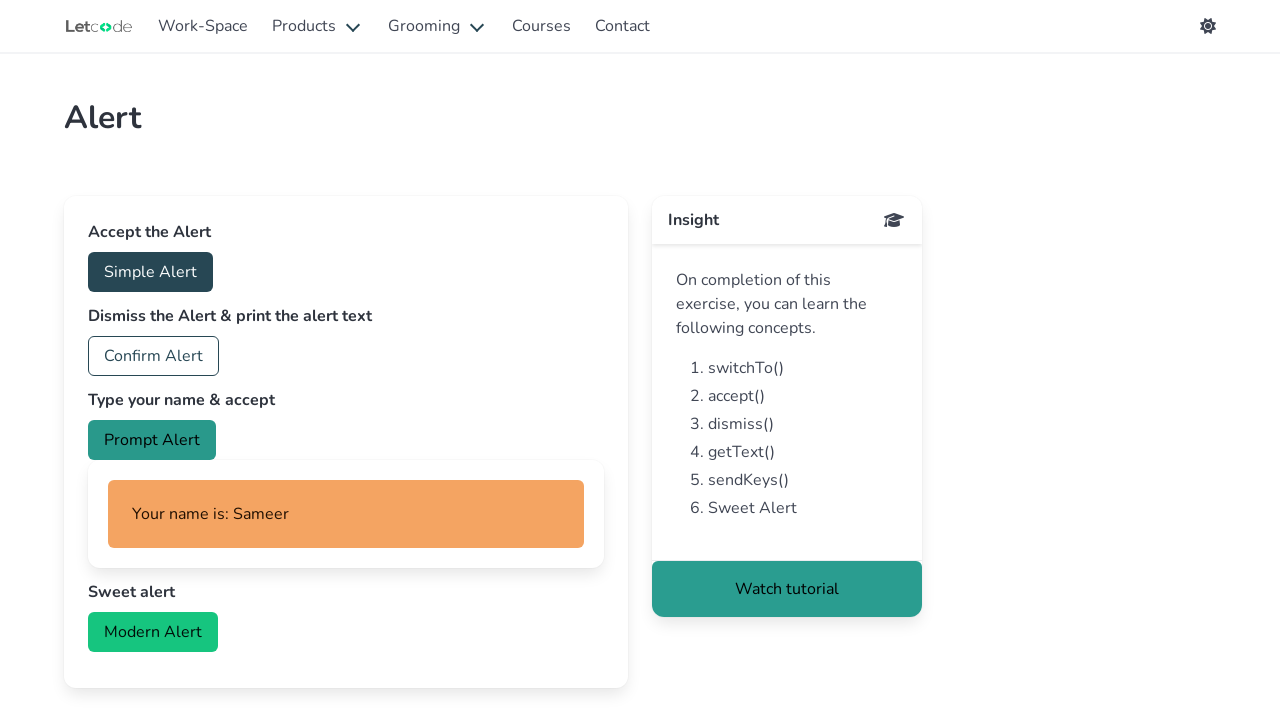

Waited for page to stabilize after dialog handling
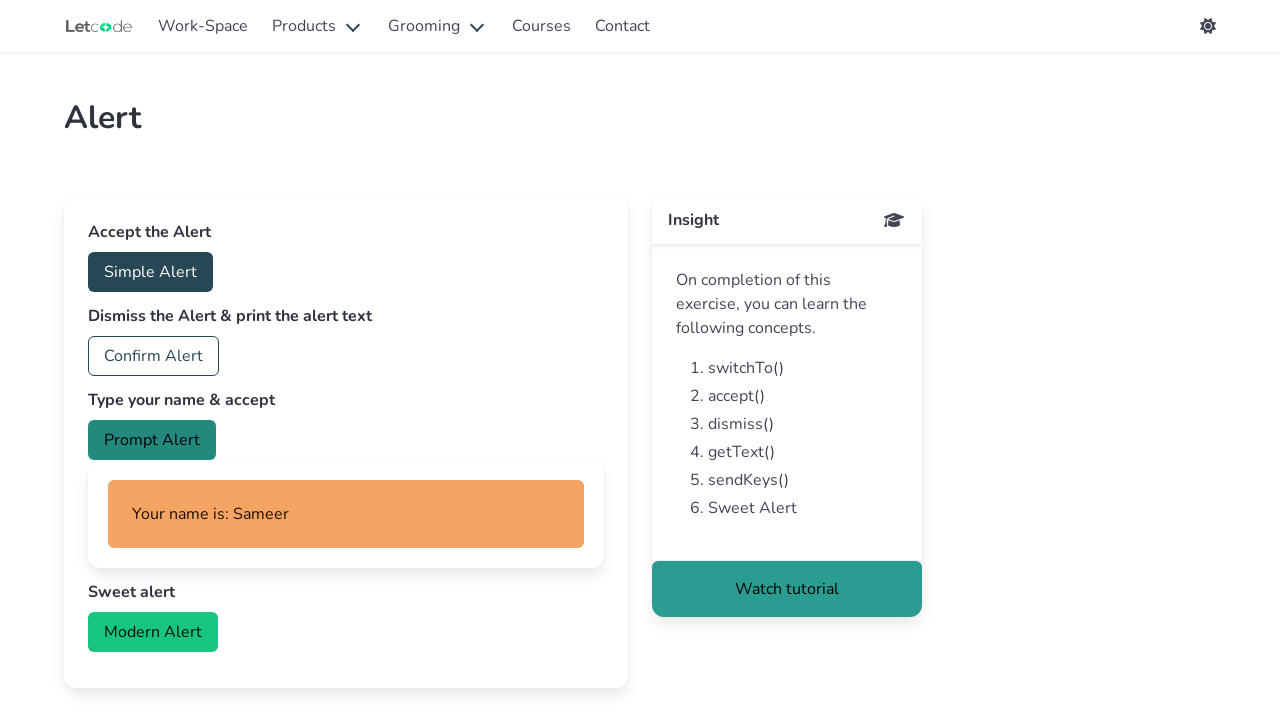

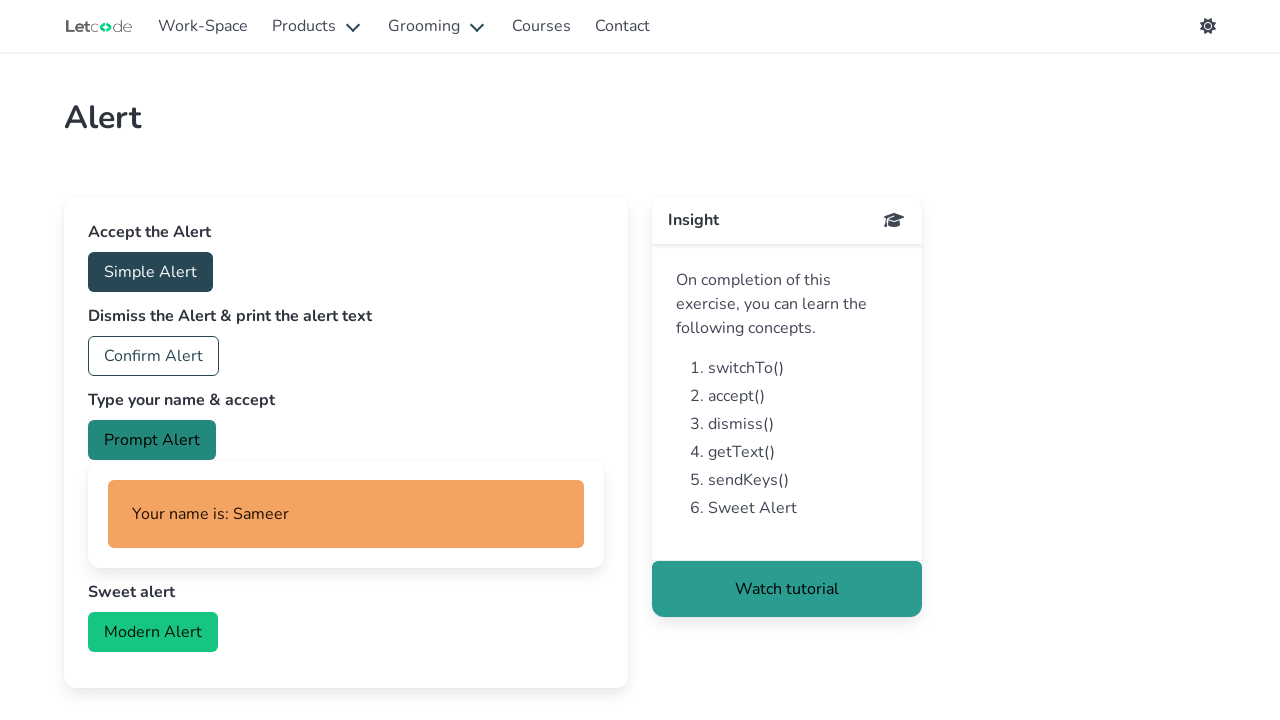